Calculates the sum of two numbers displayed on the page and selects the result from a dropdown menu

Starting URL: http://suninjuly.github.io/selects1.html

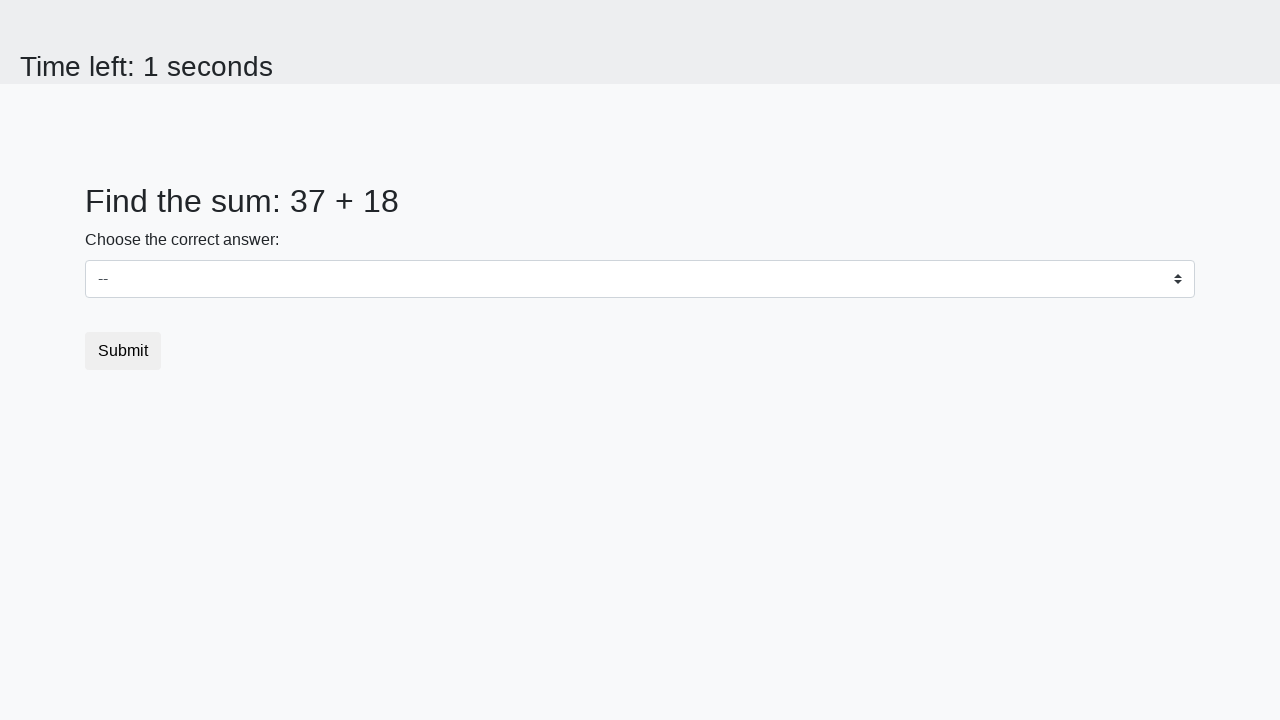

Retrieved first number from page
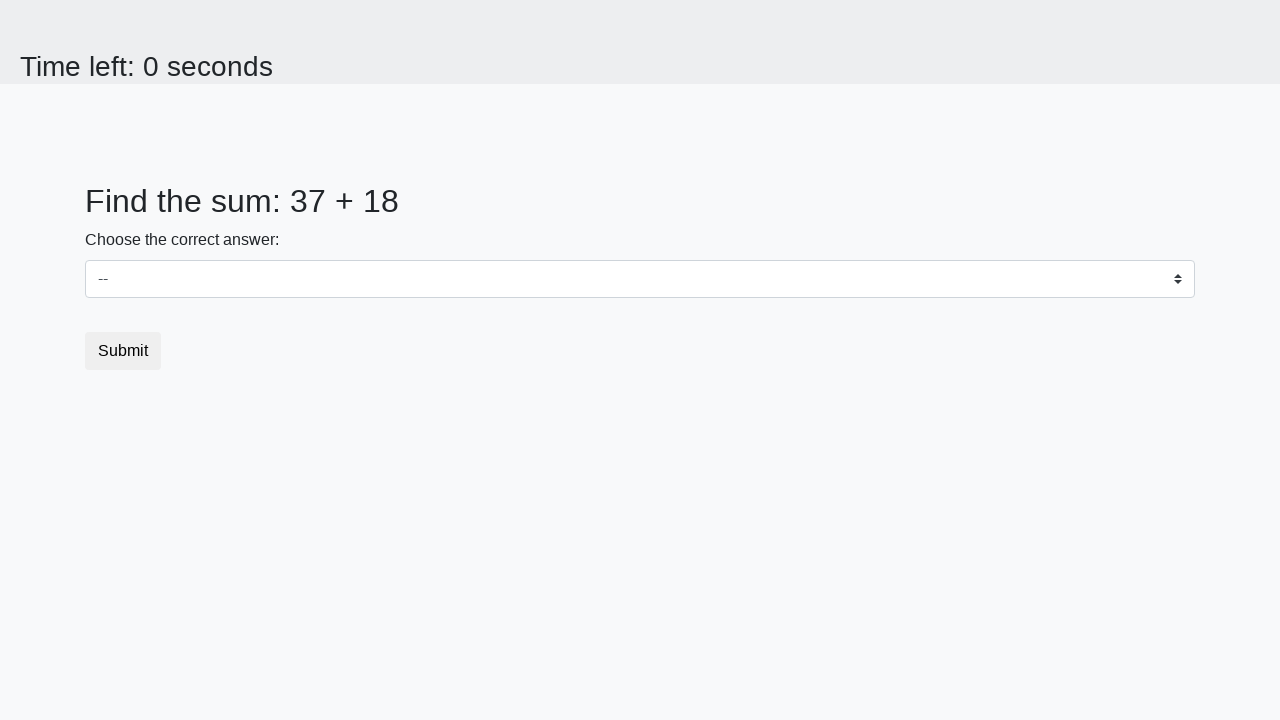

Retrieved second number from page
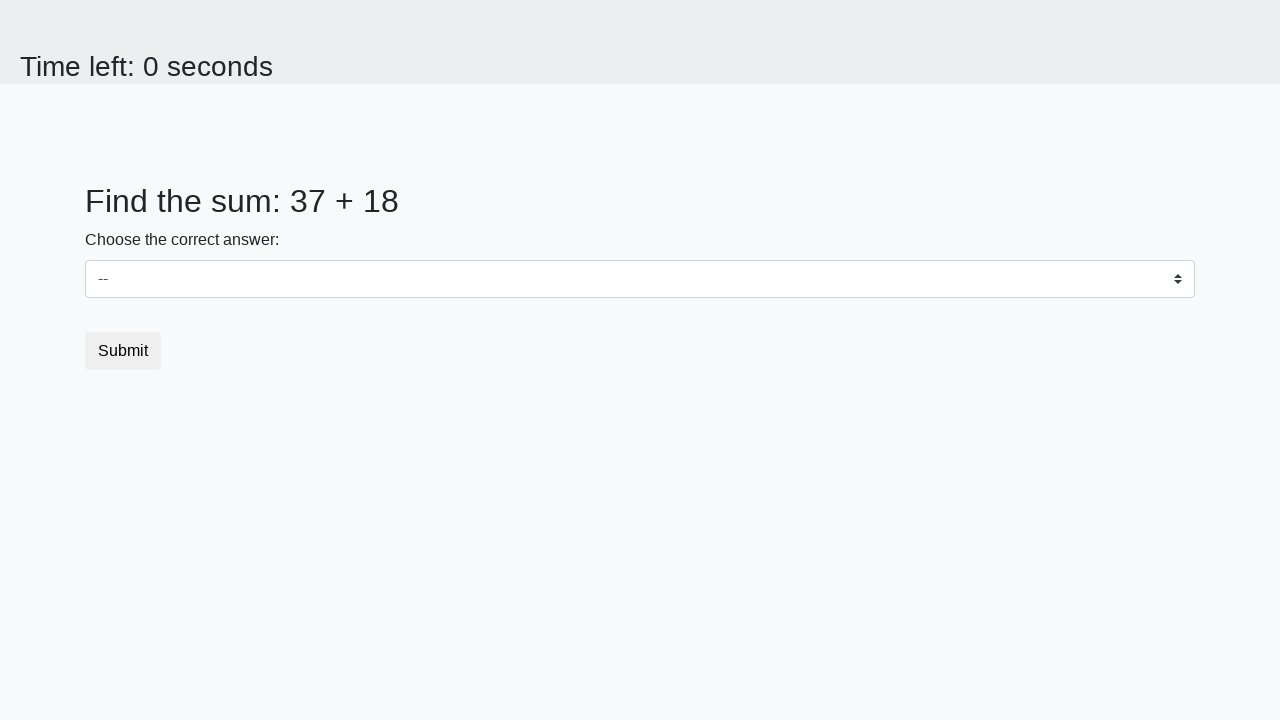

Calculated sum: 37 + 18 = 55
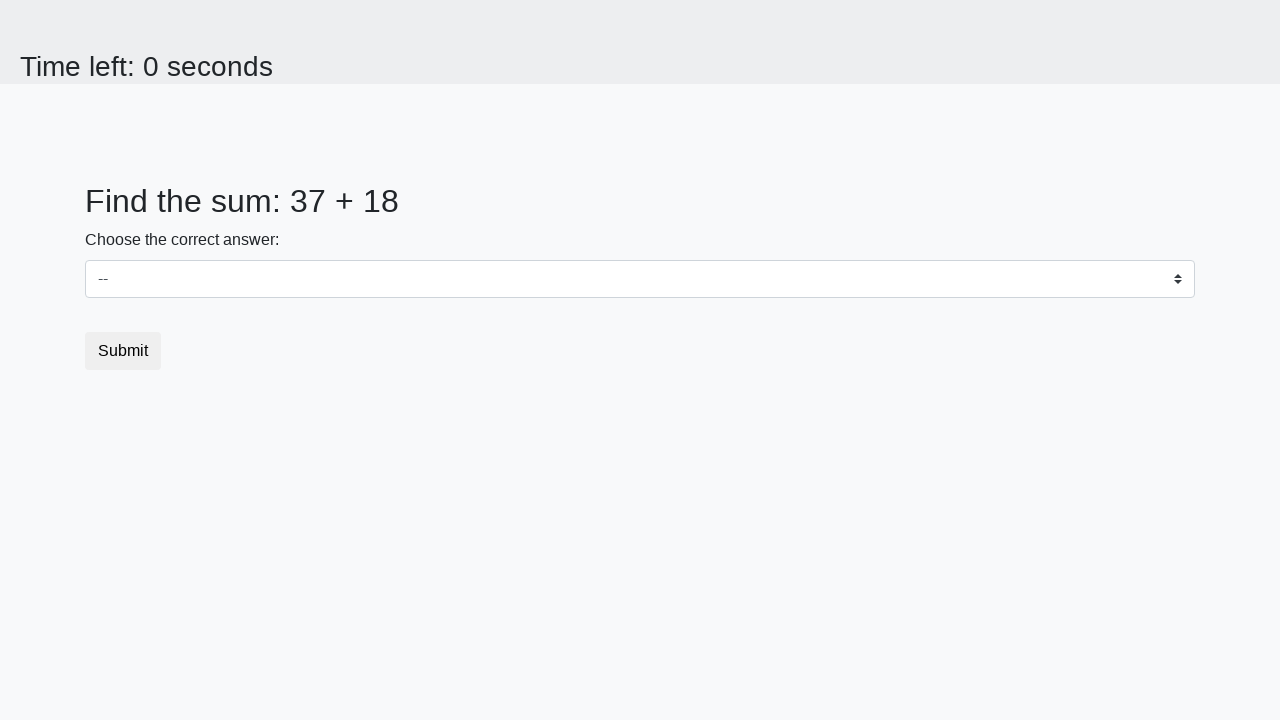

Selected sum value '55' from dropdown menu on #dropdown
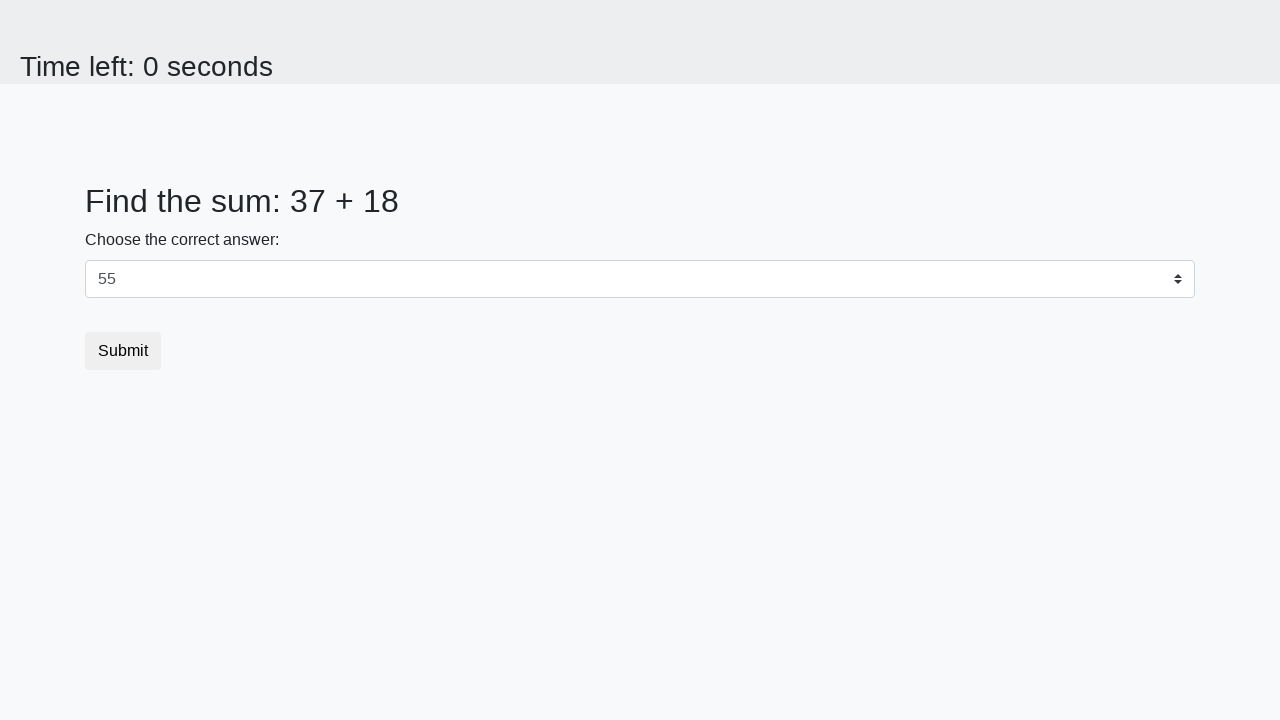

Clicked submit button at (123, 351) on button.btn
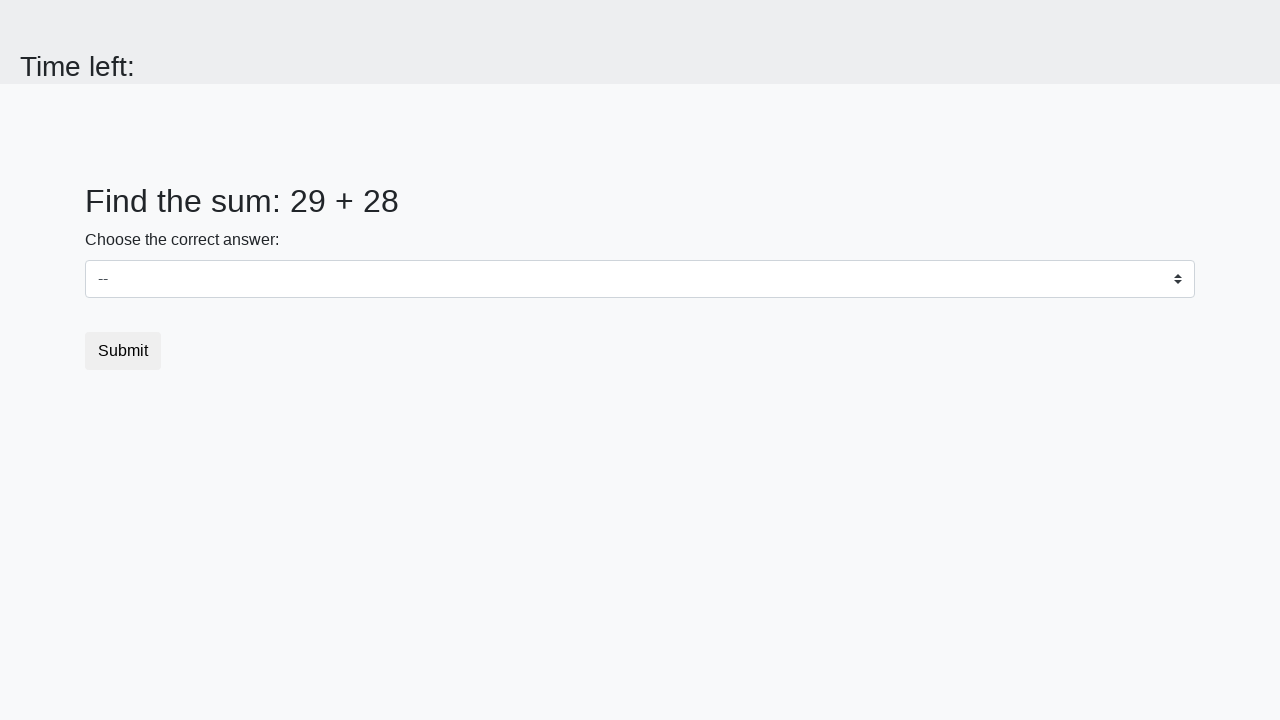

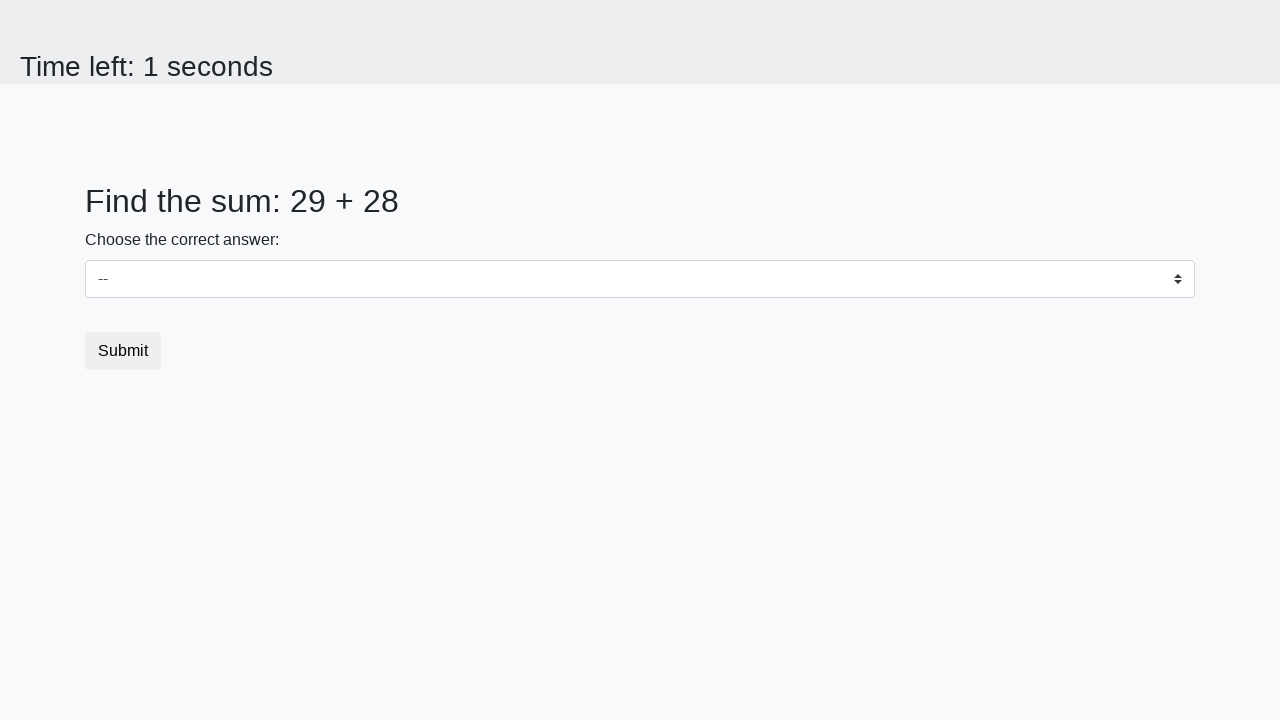